Tests drag and drop functionality by moving one element to another location

Starting URL: https://the-internet.herokuapp.com/drag_and_drop

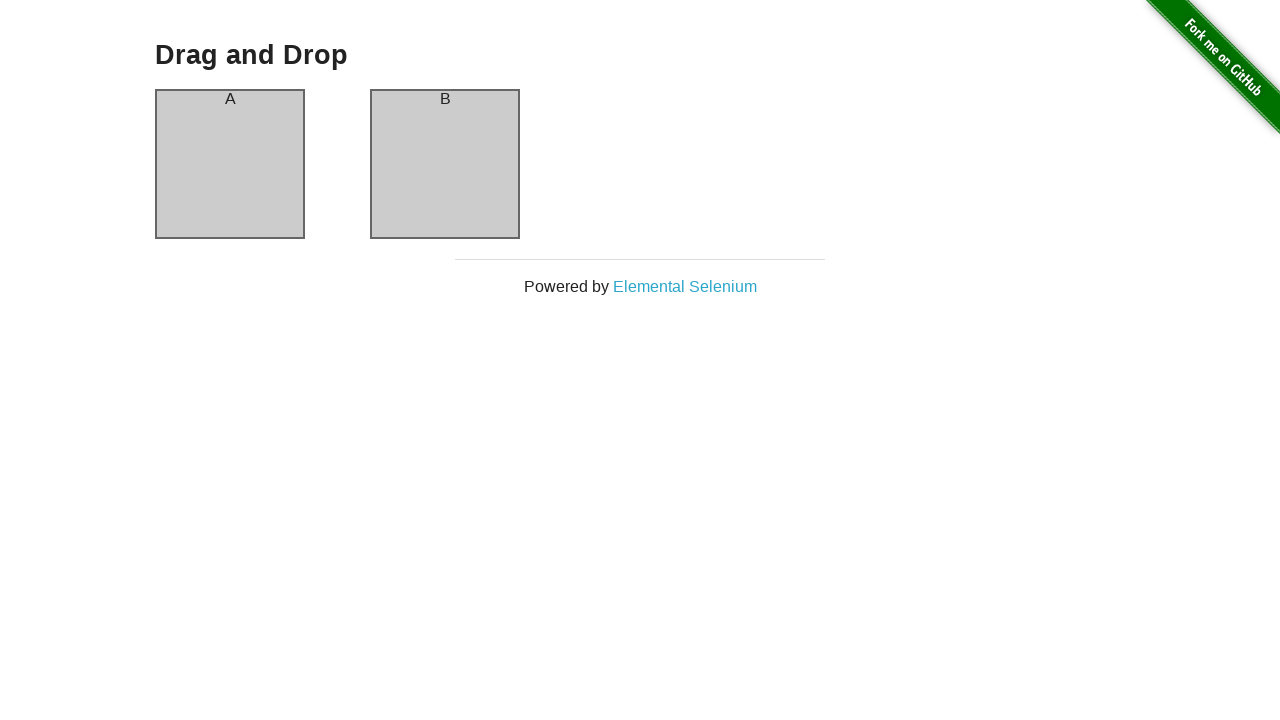

Dragged element from column A to column B at (445, 164)
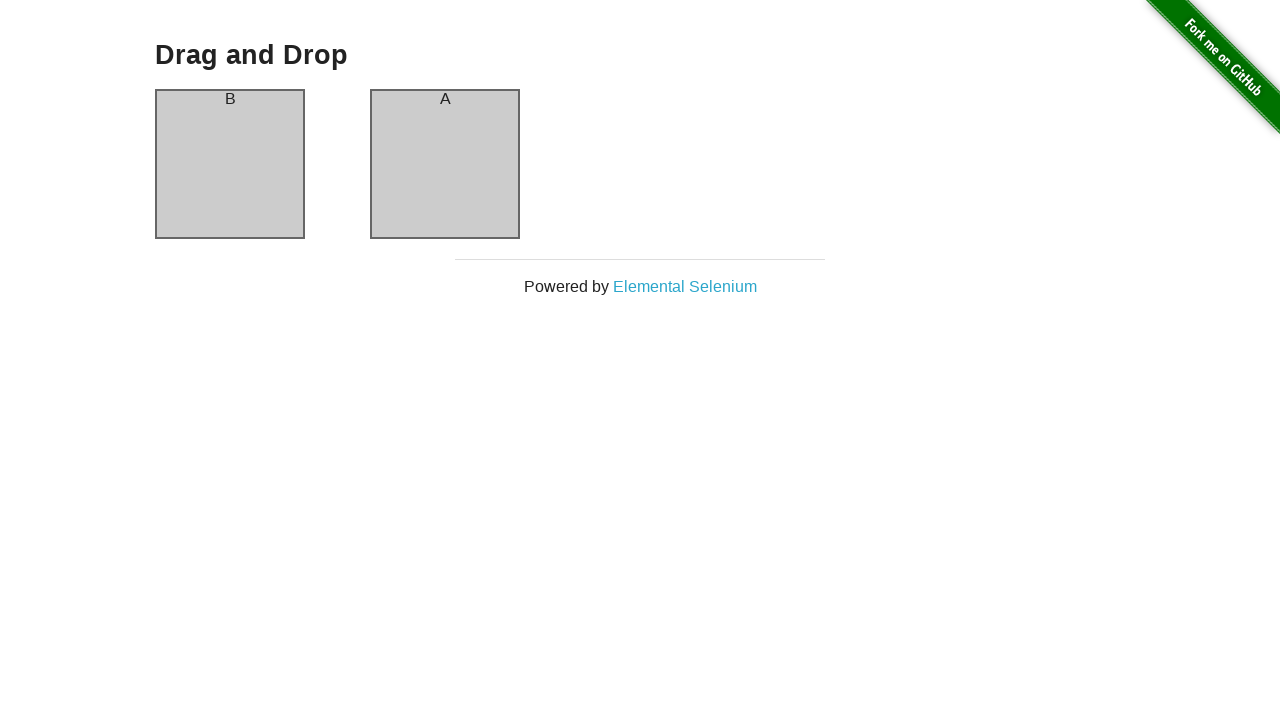

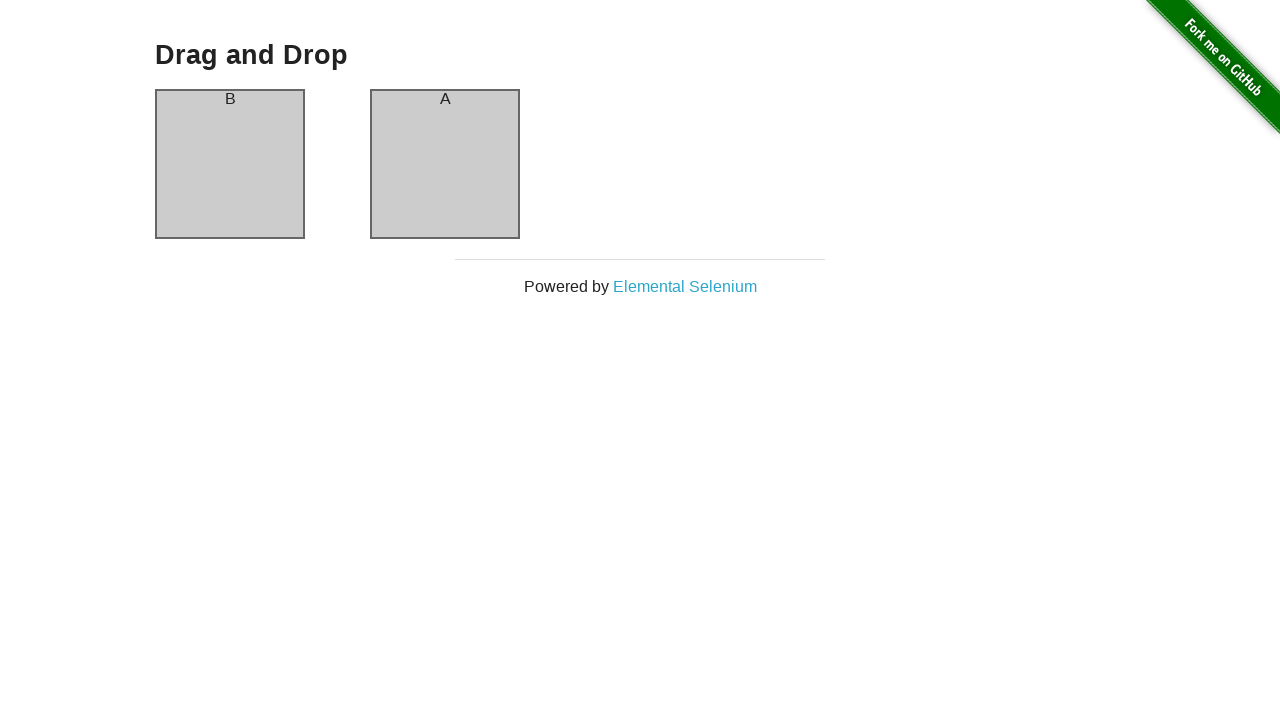